Tests different types of JavaScript alerts (simple alert, confirmation dialog, and prompt) by clicking buttons and interacting with the dialogs

Starting URL: https://demo.automationtesting.in/Alerts.html

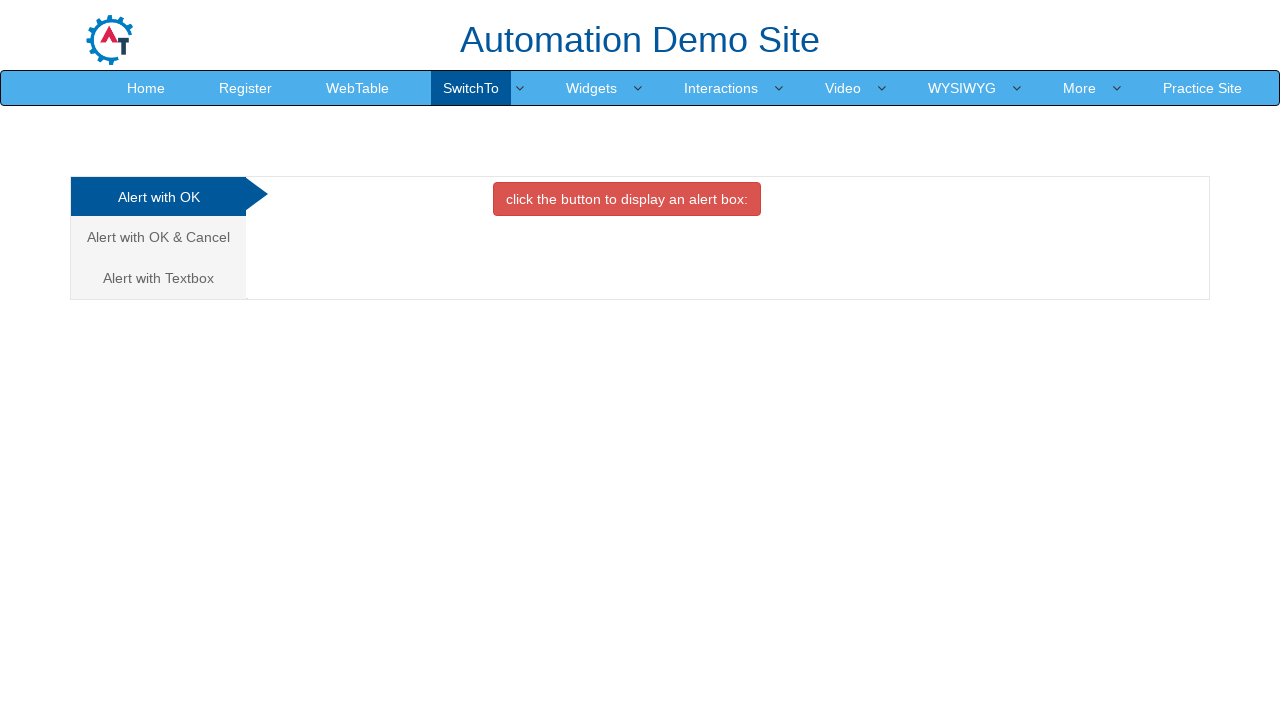

Clicked on 'Alert with OK' tab at (158, 197) on xpath=//a[normalize-space()='Alert with OK']
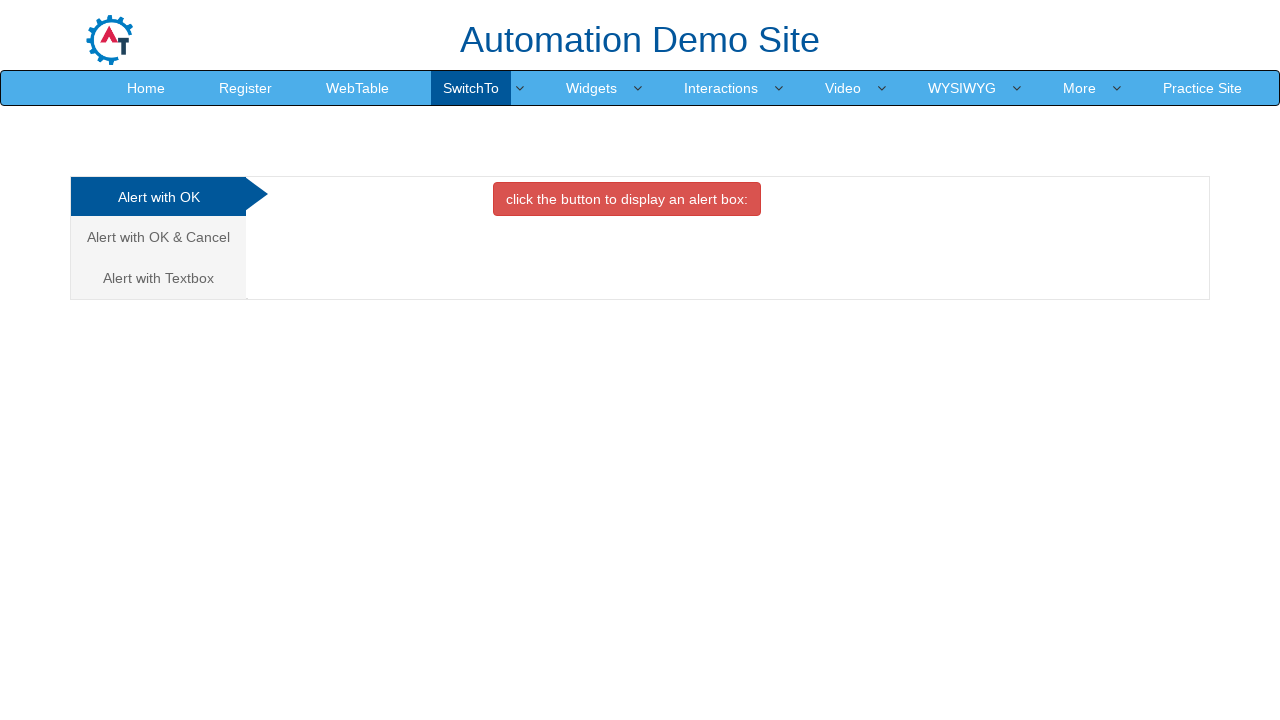

Clicked button to trigger simple alert at (627, 199) on //*[@id="OKTab"]/button
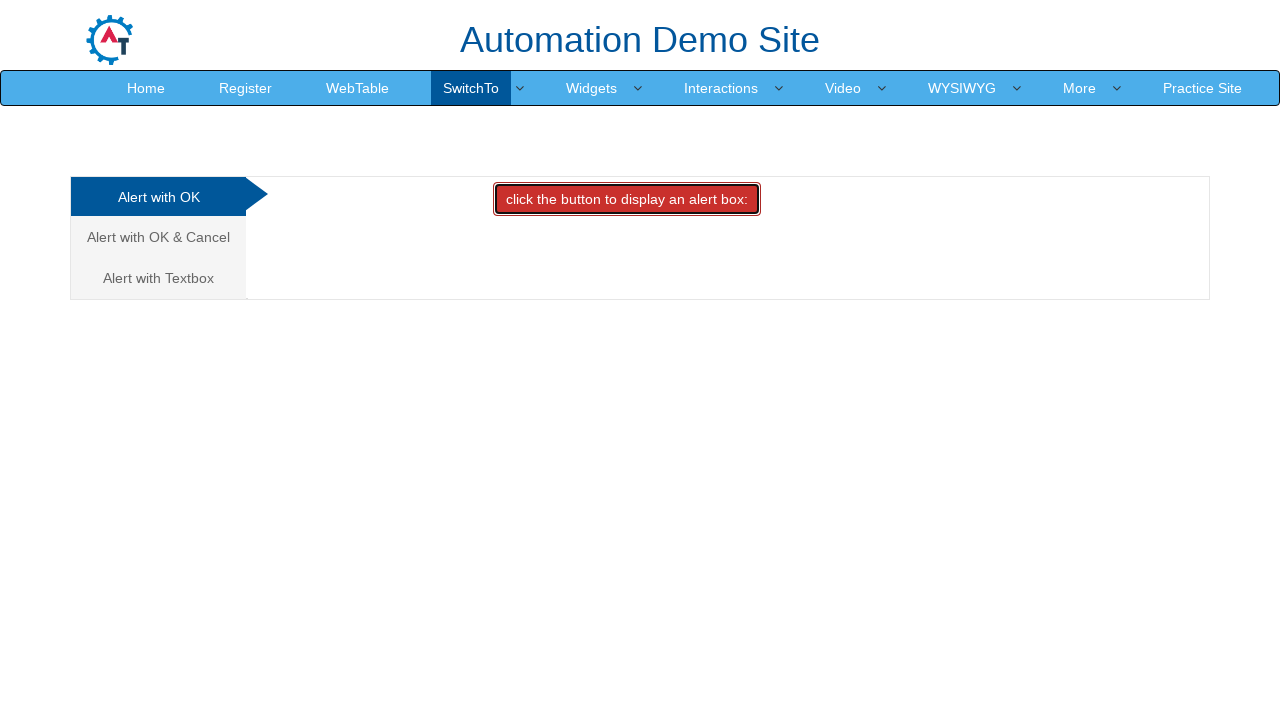

Set up dialog handler and clicked button to display simple alert, then accepted it at (627, 199) on //*[@id="OKTab"]/button
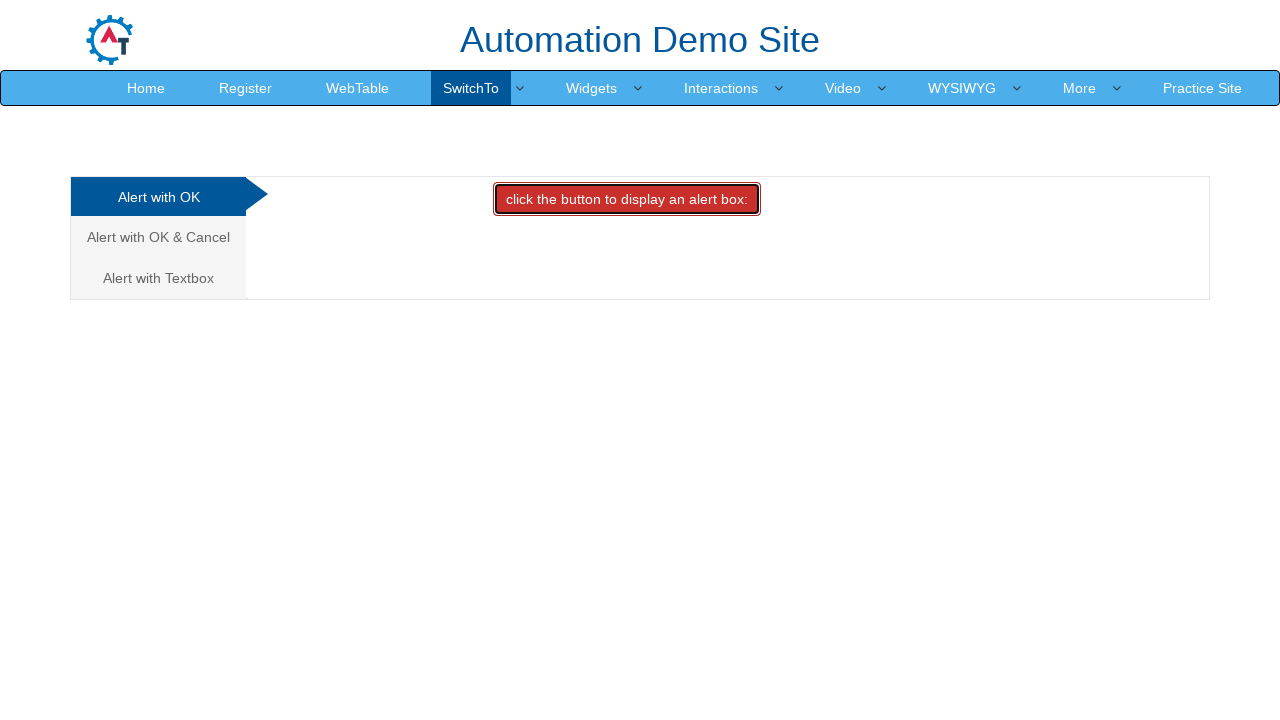

Clicked on 'Alert with OK & Cancel' tab at (158, 237) on xpath=//a[normalize-space()='Alert with OK & Cancel']
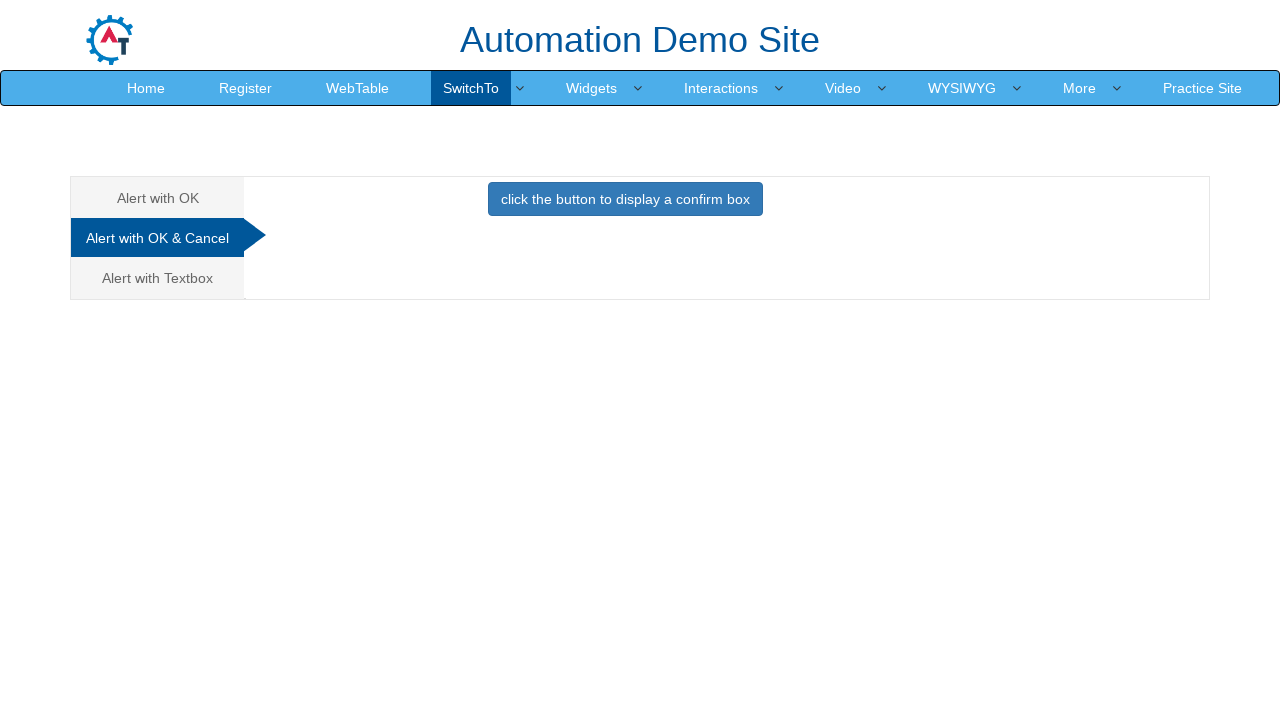

Clicked button to trigger confirmation dialog at (625, 199) on xpath=//button[normalize-space()='click the button to display a confirm box']
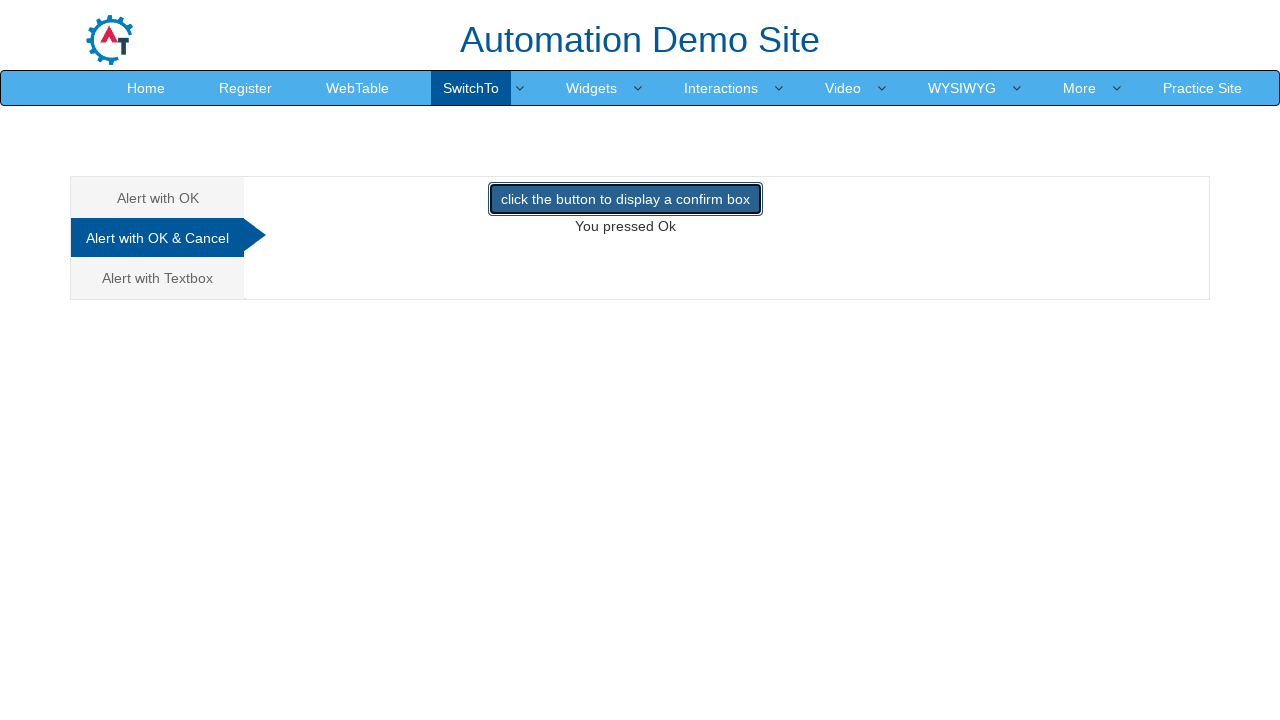

Set up dialog handler to dismiss and clicked button to display confirm box, then dismissed it at (625, 199) on xpath=//button[normalize-space()='click the button to display a confirm box']
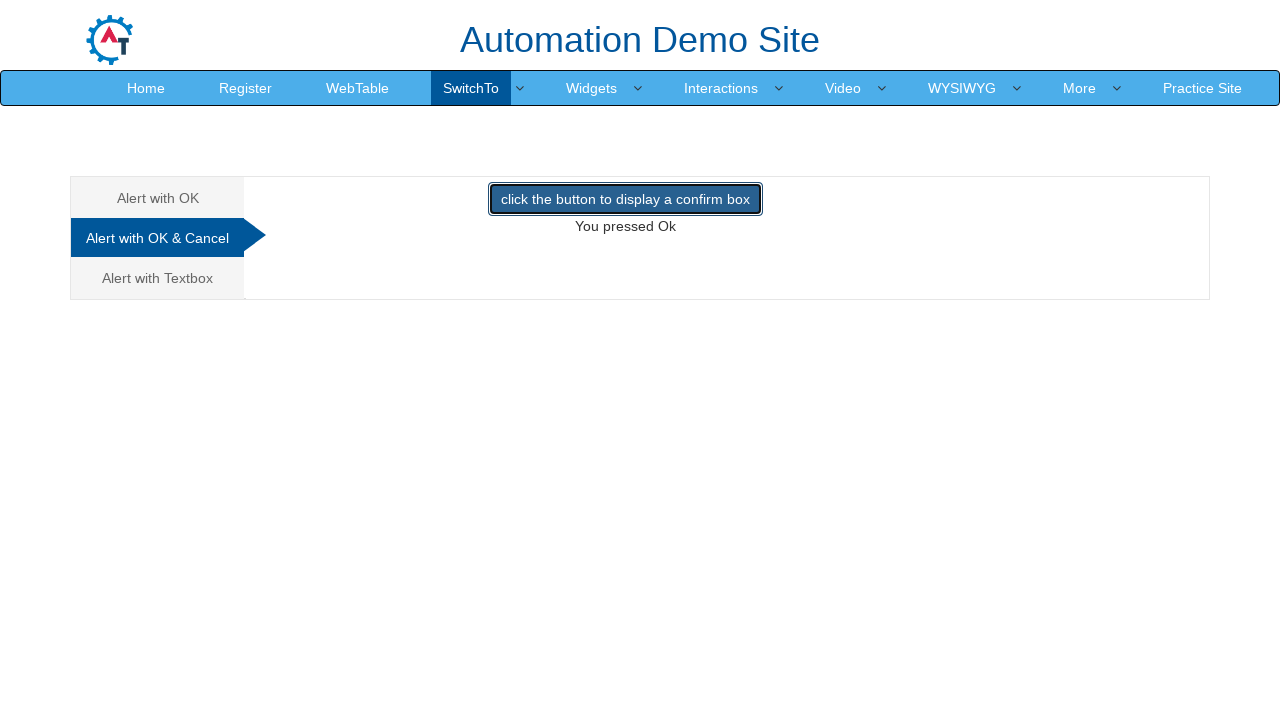

Clicked on 'Alert with Textbox' tab at (158, 278) on xpath=//a[normalize-space()='Alert with Textbox']
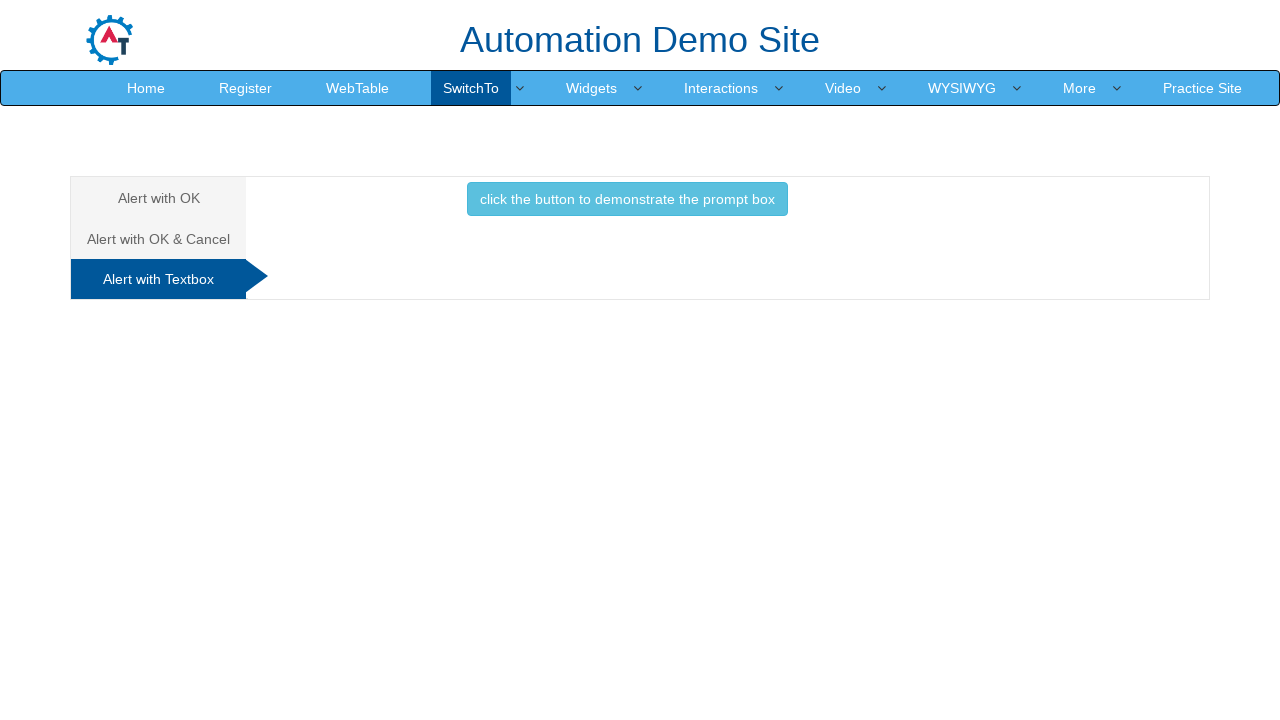

Clicked button to trigger prompt dialog at (627, 199) on //*[@id="Textbox"]/button
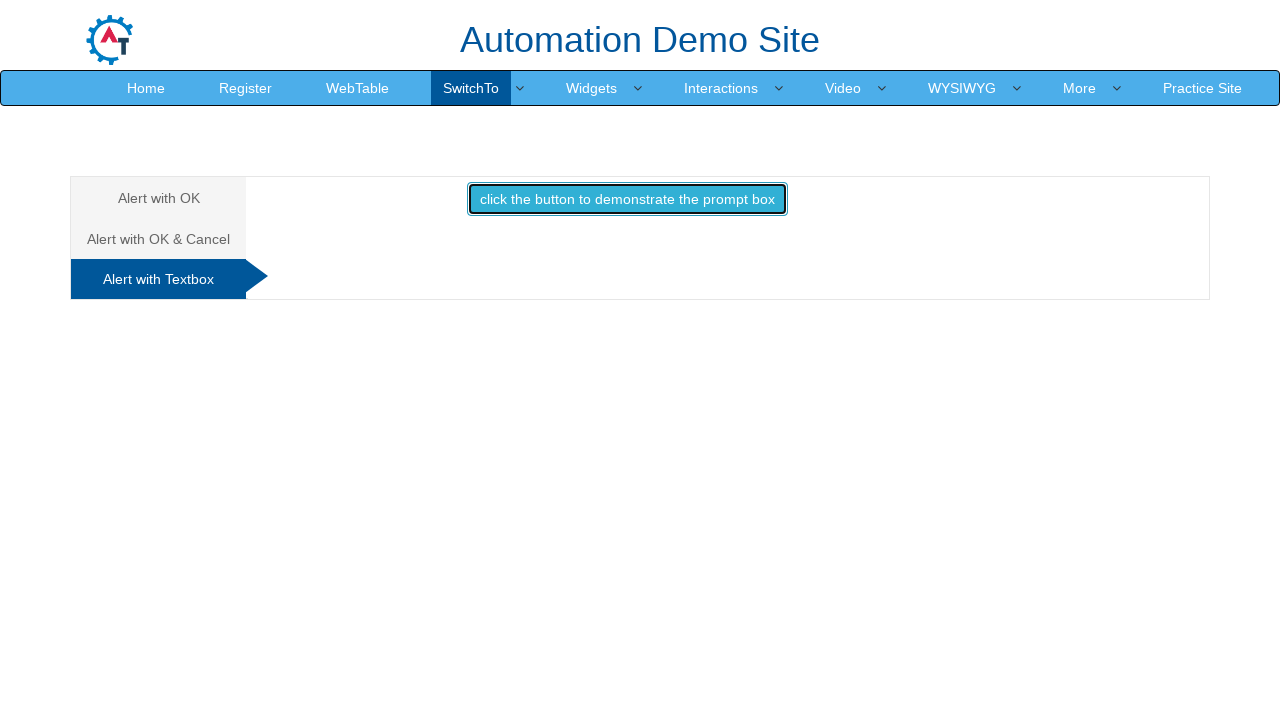

Set up dialog handler to accept with text and clicked button to display prompt, then entered 'Test Alert Input' and accepted at (627, 199) on //*[@id="Textbox"]/button
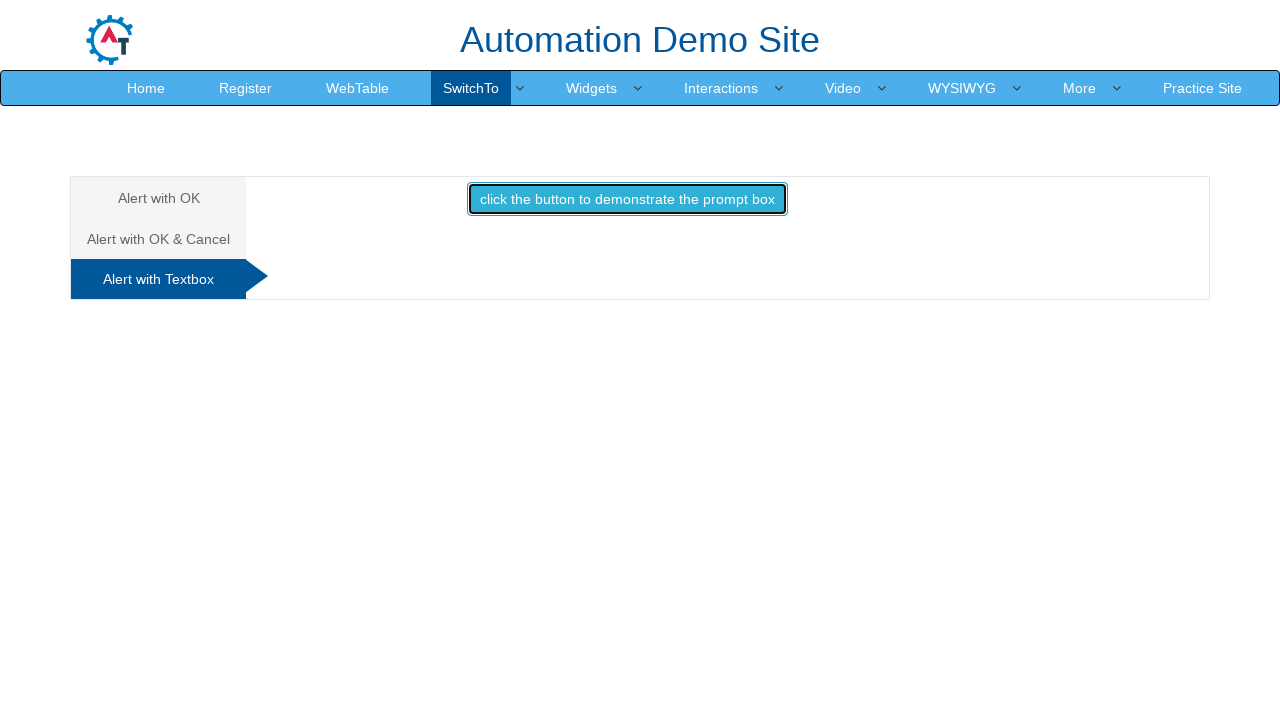

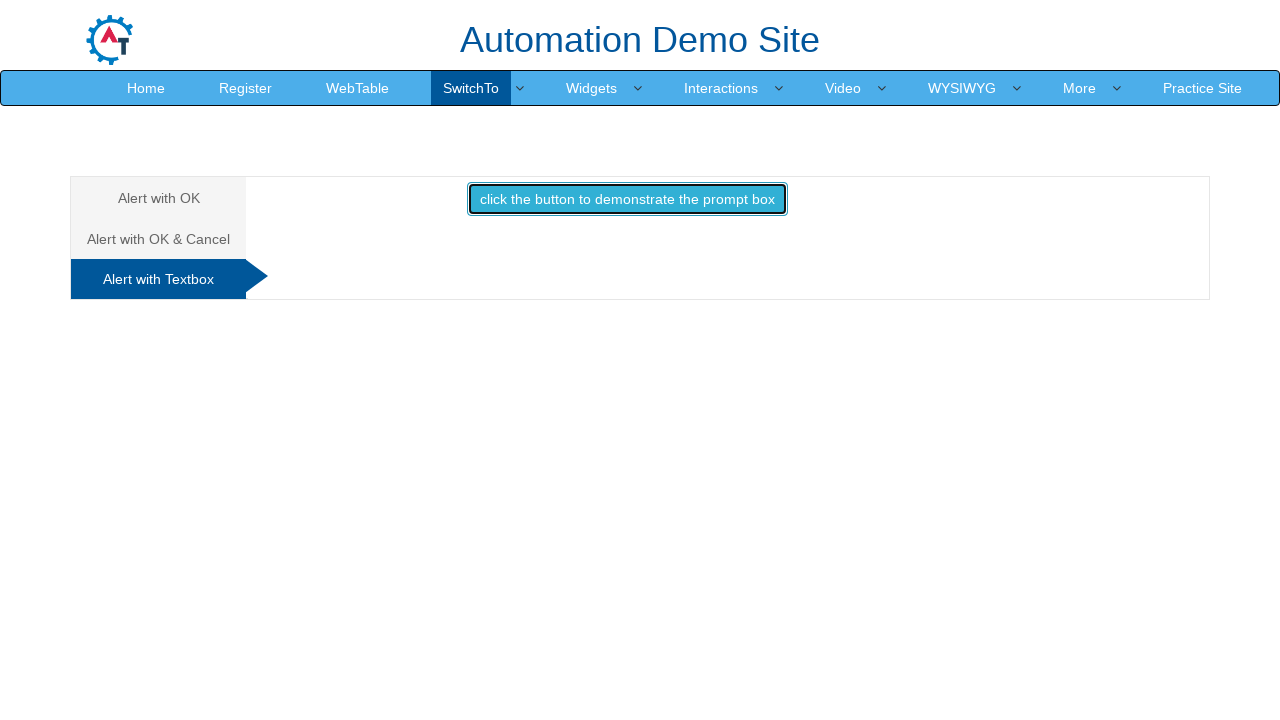